Tests JavaScript confirm dialog by clicking the confirm button, accepting it once and dismissing it once, verifying the result messages

Starting URL: http://the-internet.herokuapp.com/javascript_alerts

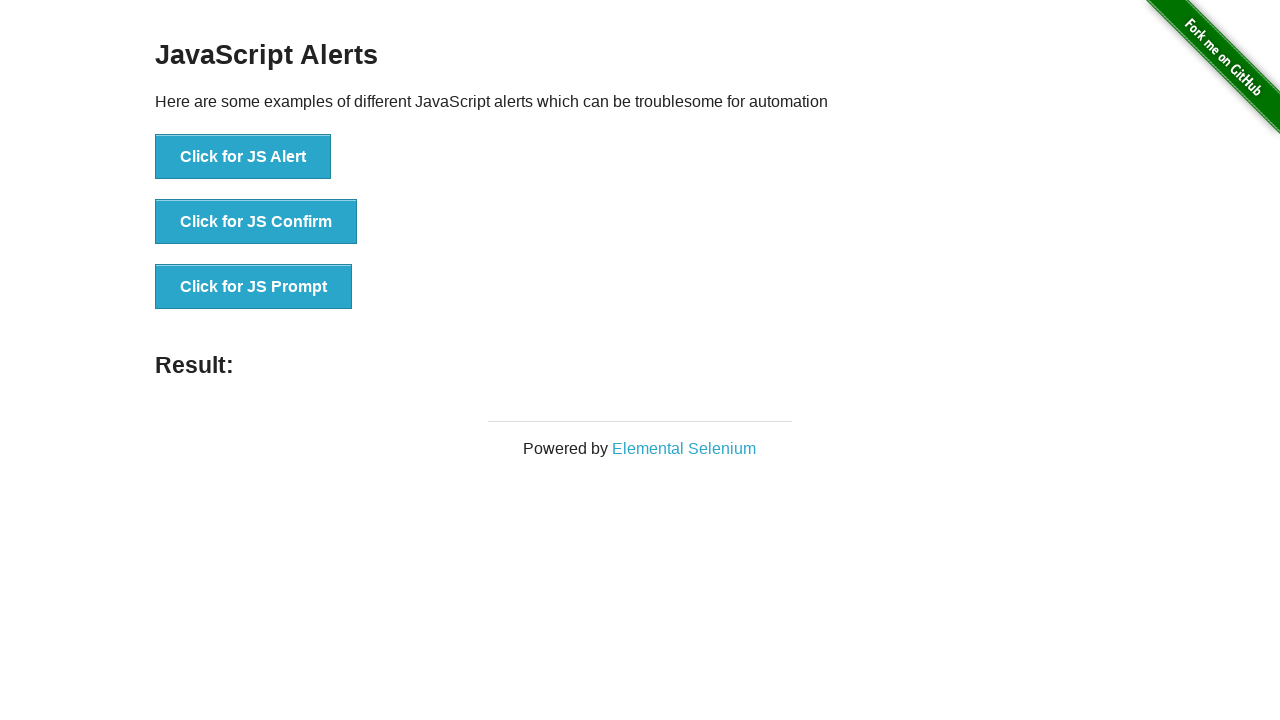

Set up dialog handler to accept confirm
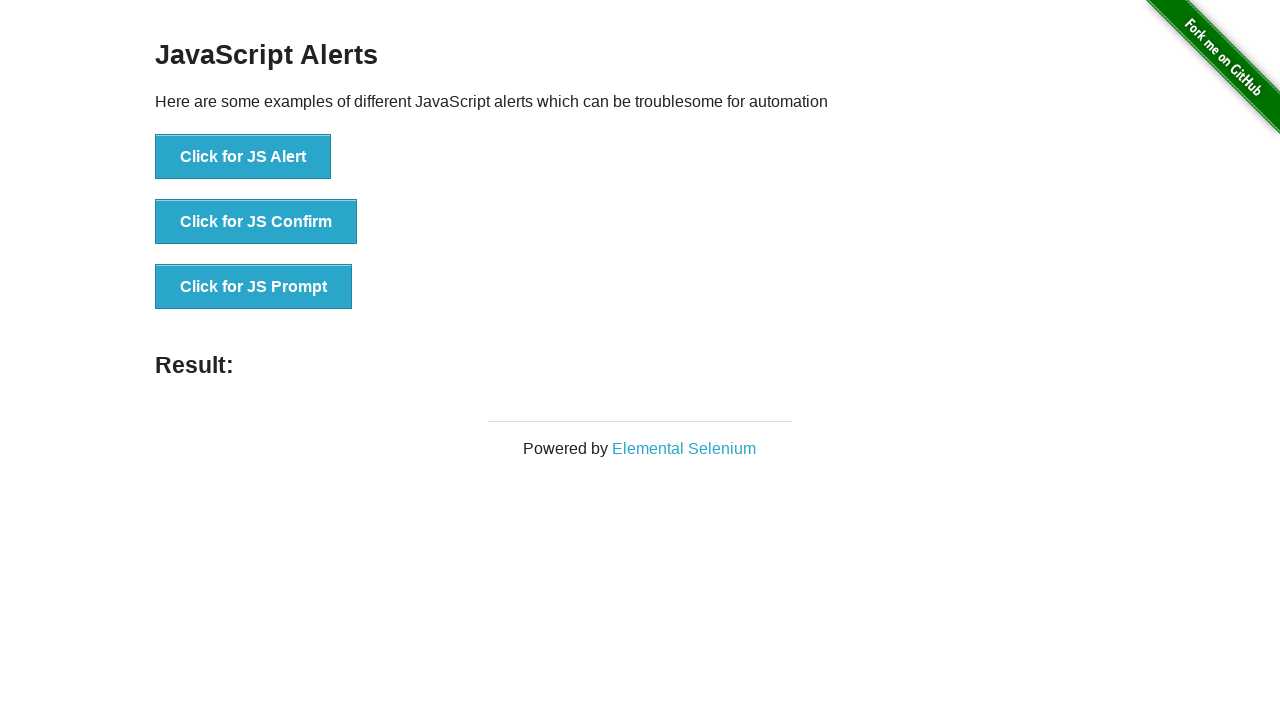

Clicked 'Click for JS Confirm' button at (256, 222) on text='Click for JS Confirm'
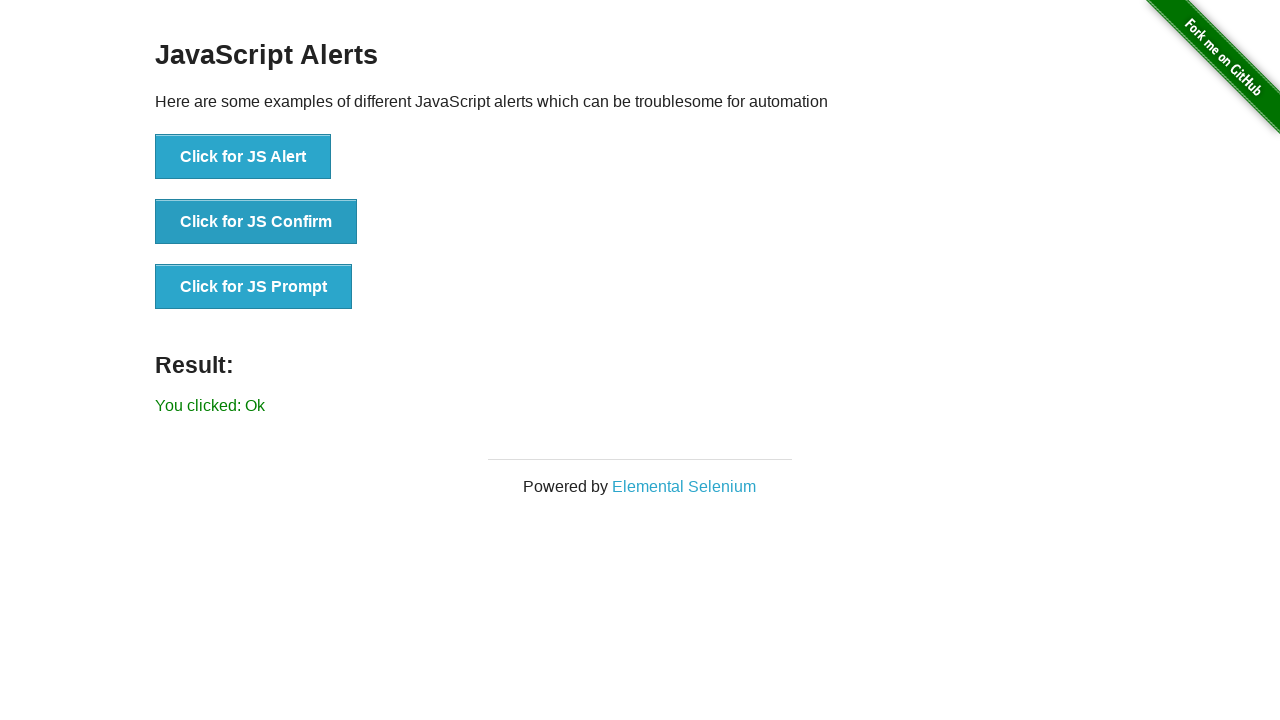

Verified confirm dialog was accepted with 'You clicked: Ok' message
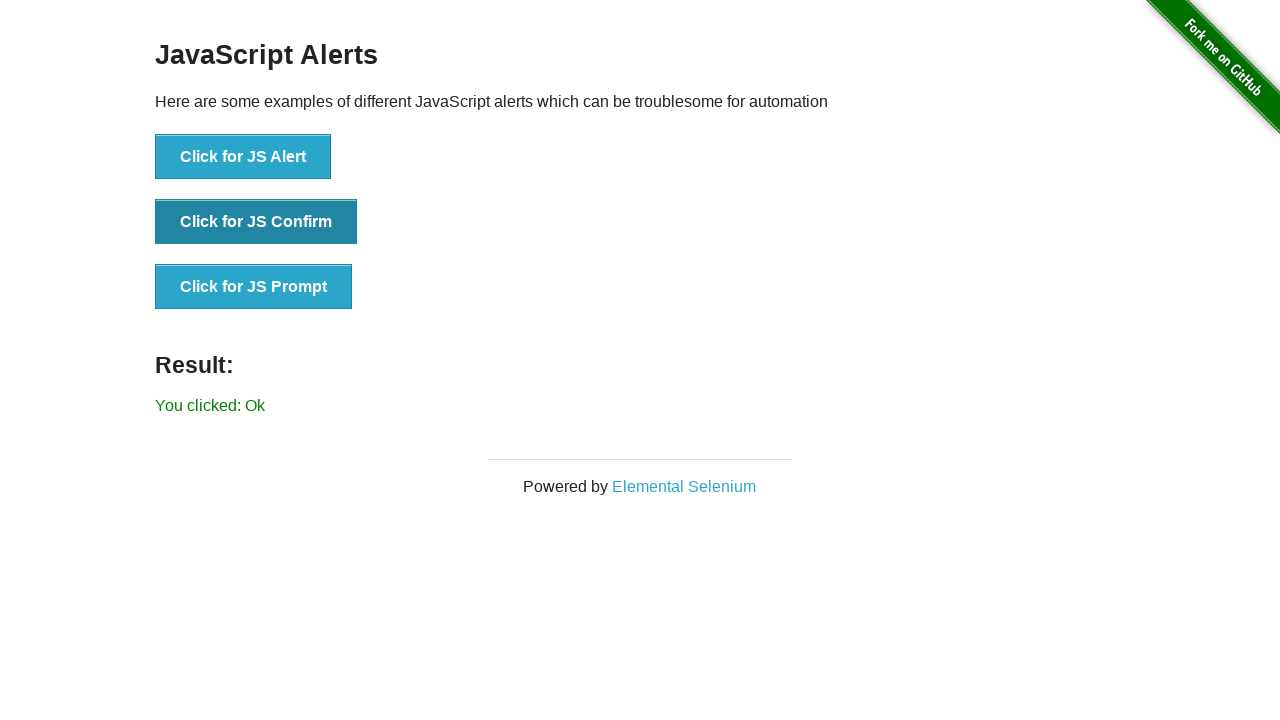

Set up dialog handler to dismiss confirm
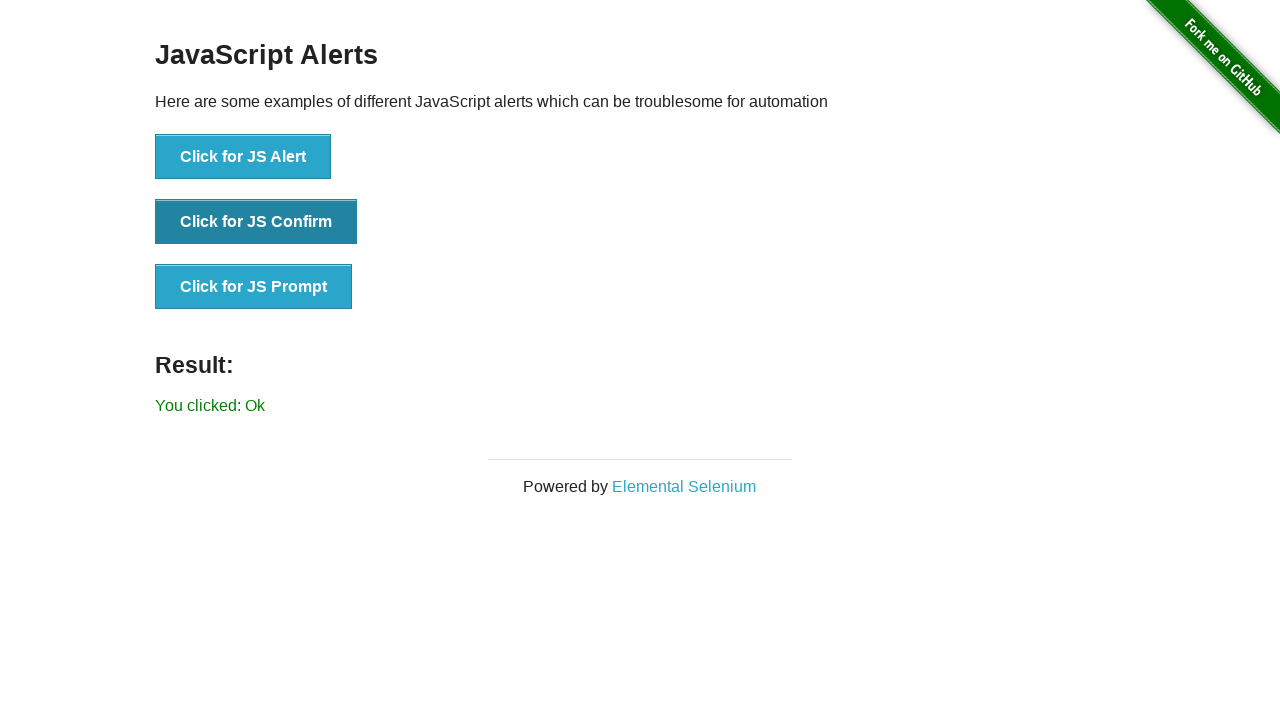

Clicked 'Click for JS Confirm' button at (256, 222) on text='Click for JS Confirm'
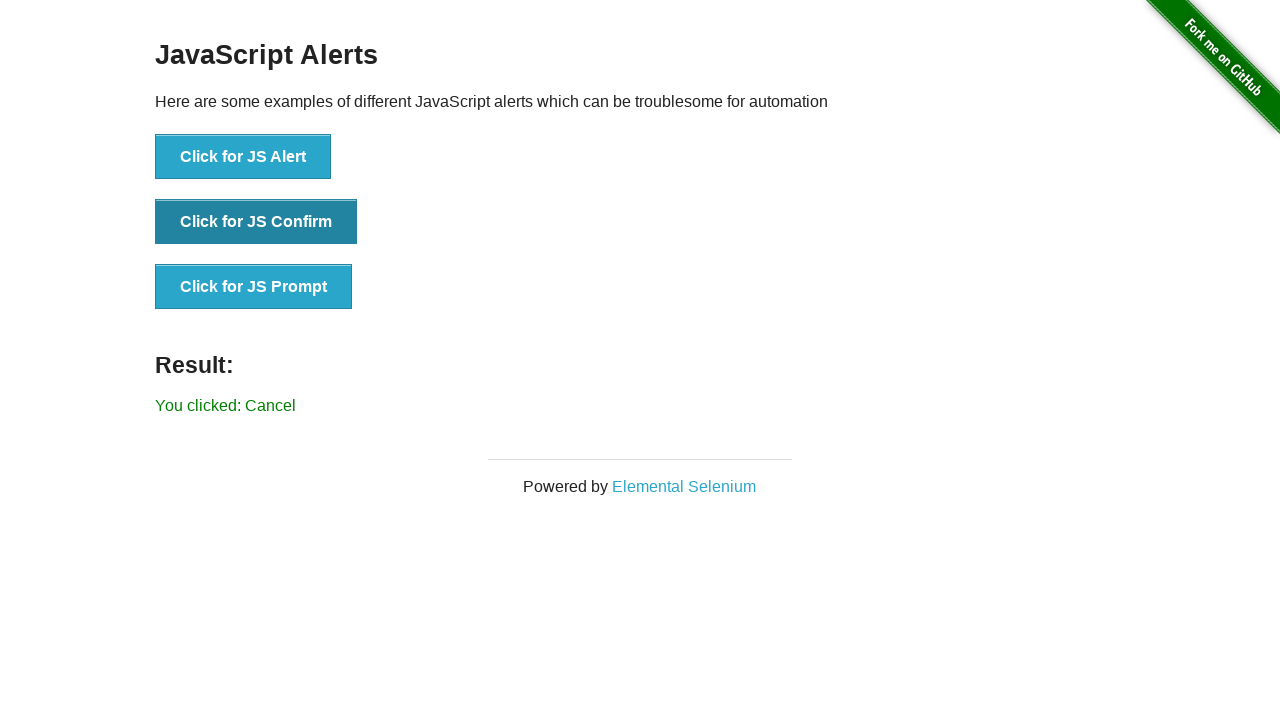

Verified confirm dialog was dismissed with 'You clicked: Cancel' message
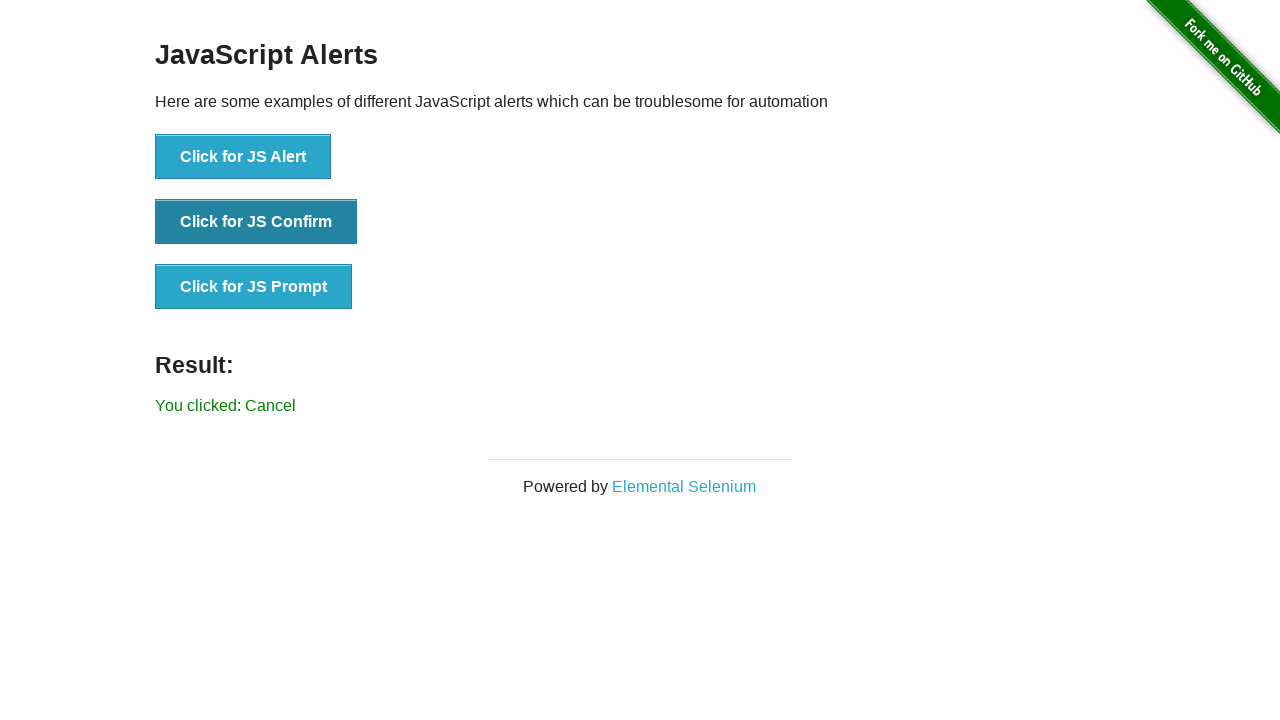

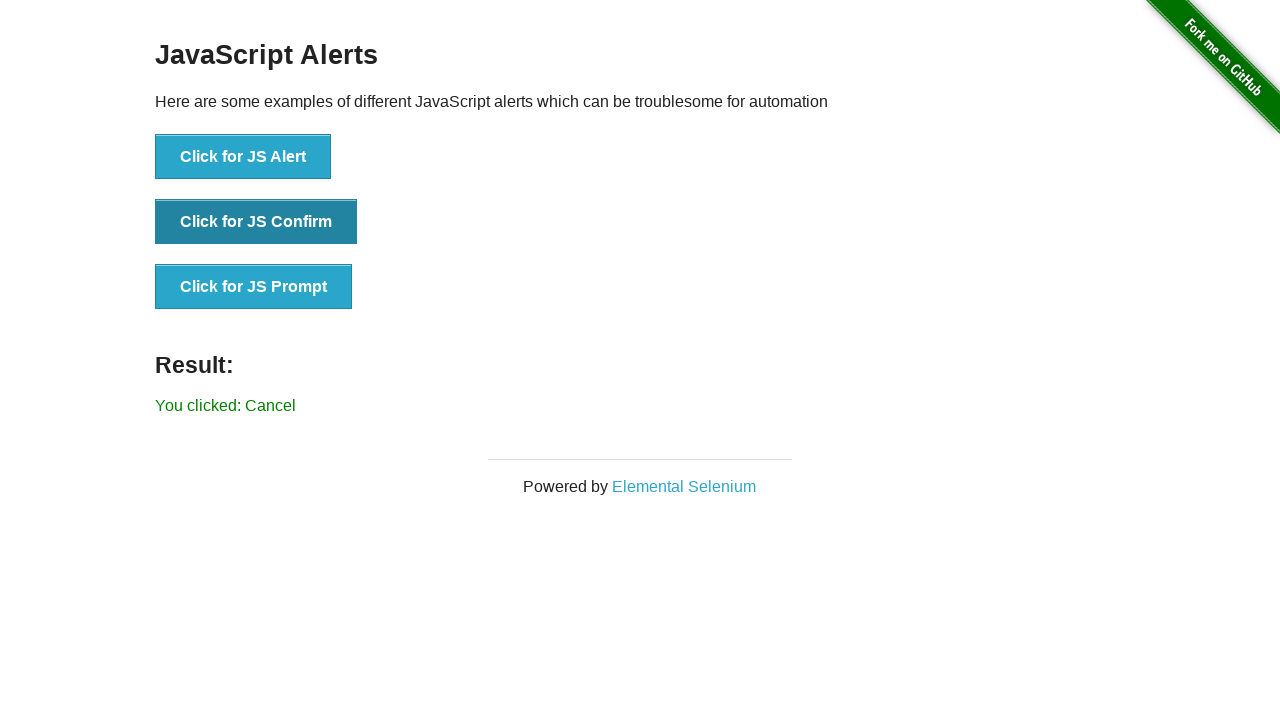